Tests browser window/tab switching functionality by clicking a button to open a new tab, iterating through window handles, and switching back to the original window.

Starting URL: https://formy-project.herokuapp.com/switch-window

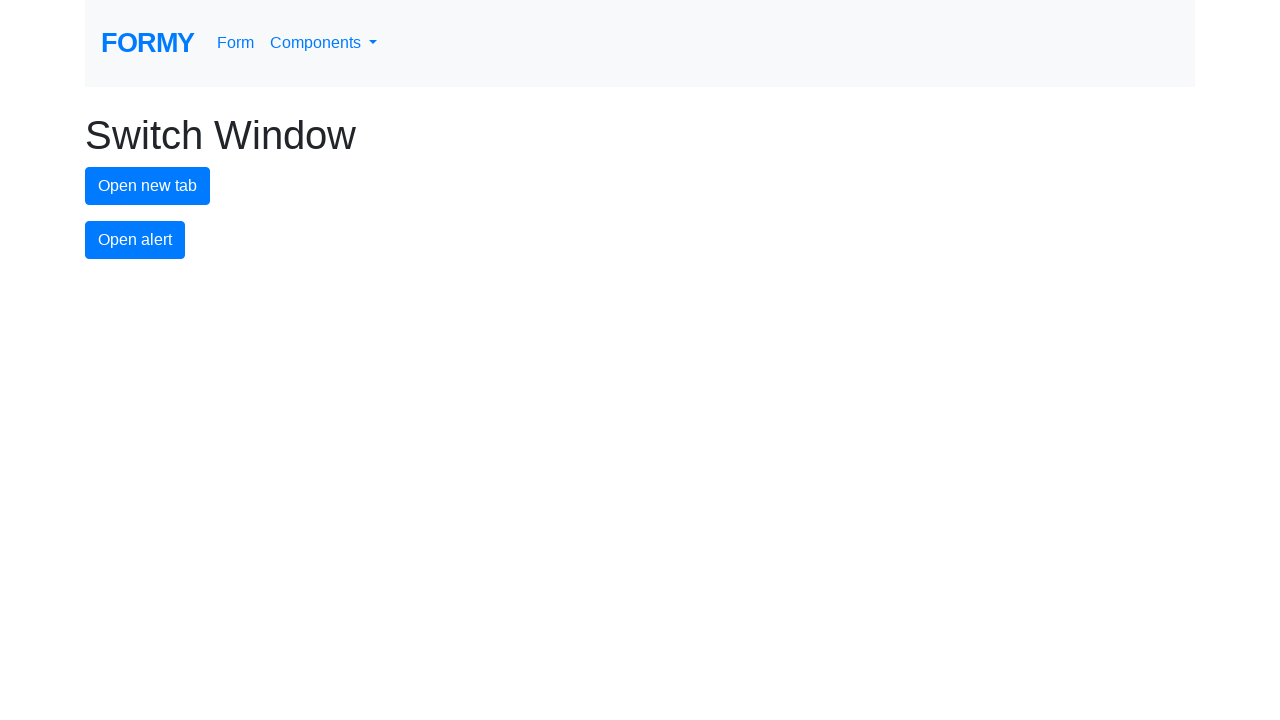

Clicked the new tab button to open a new tab at (148, 186) on #new-tab-button
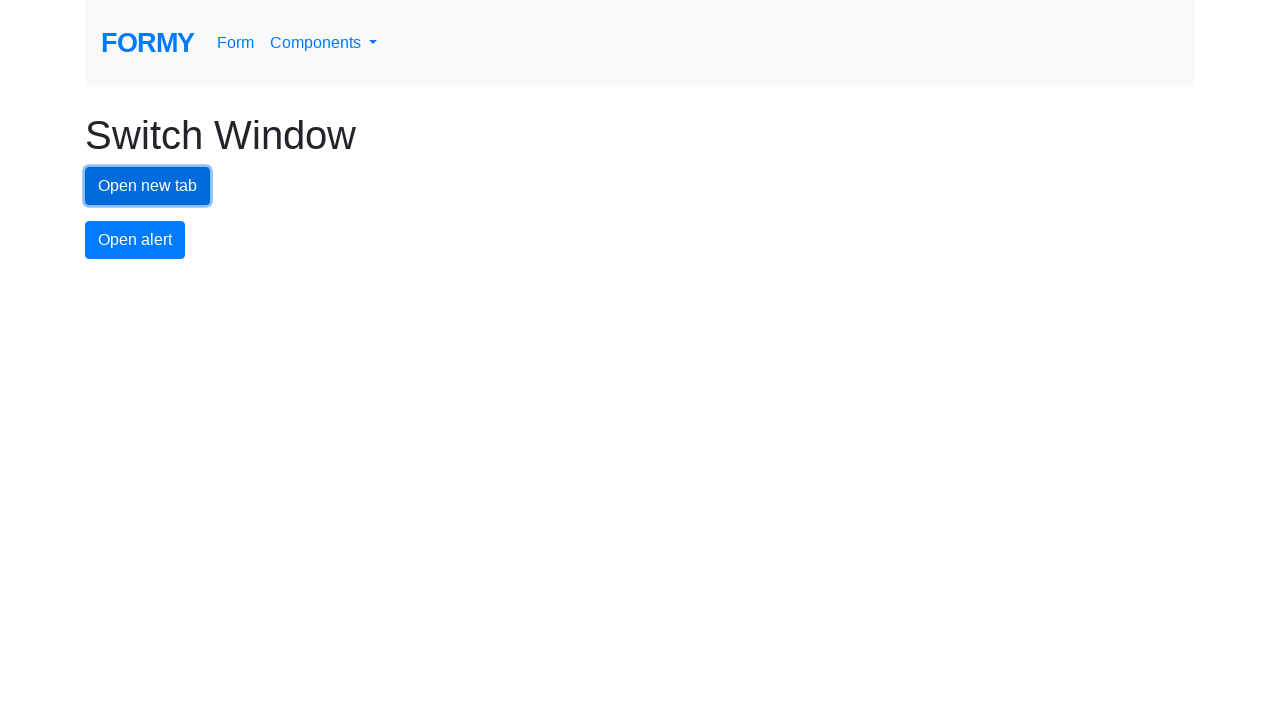

Waited 1000ms for new tab to open
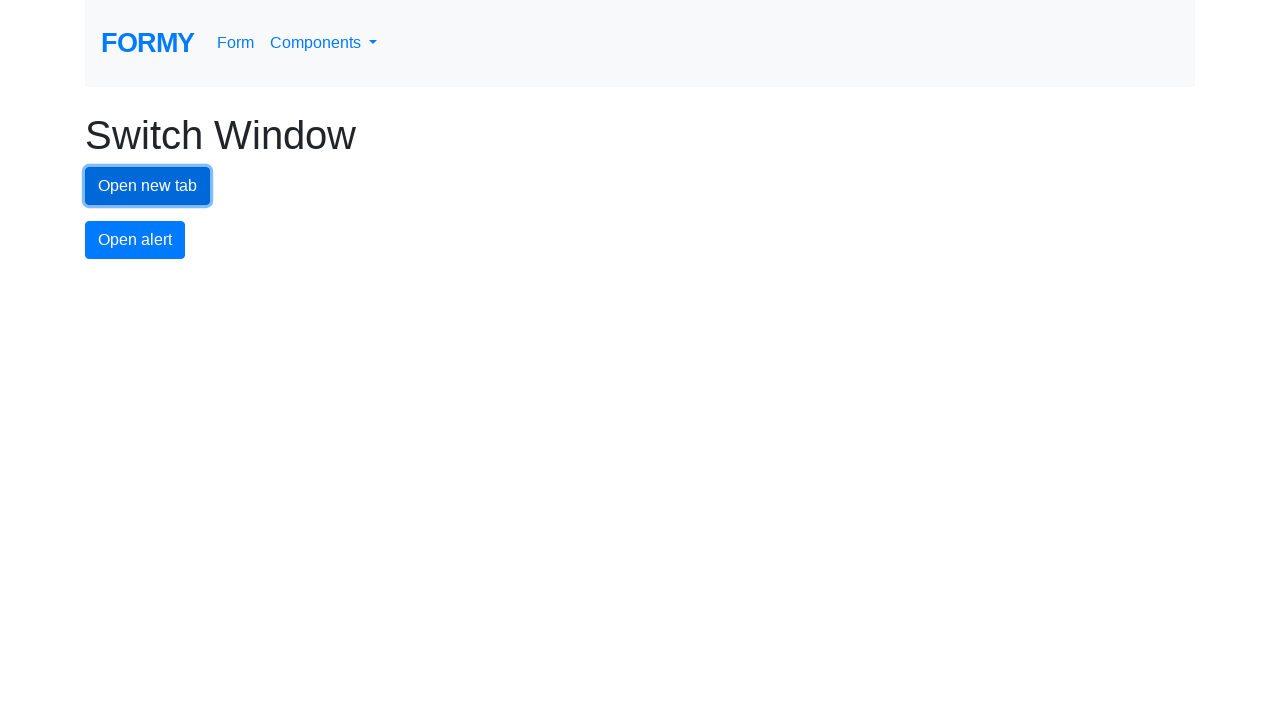

Retrieved all pages from context (2 total)
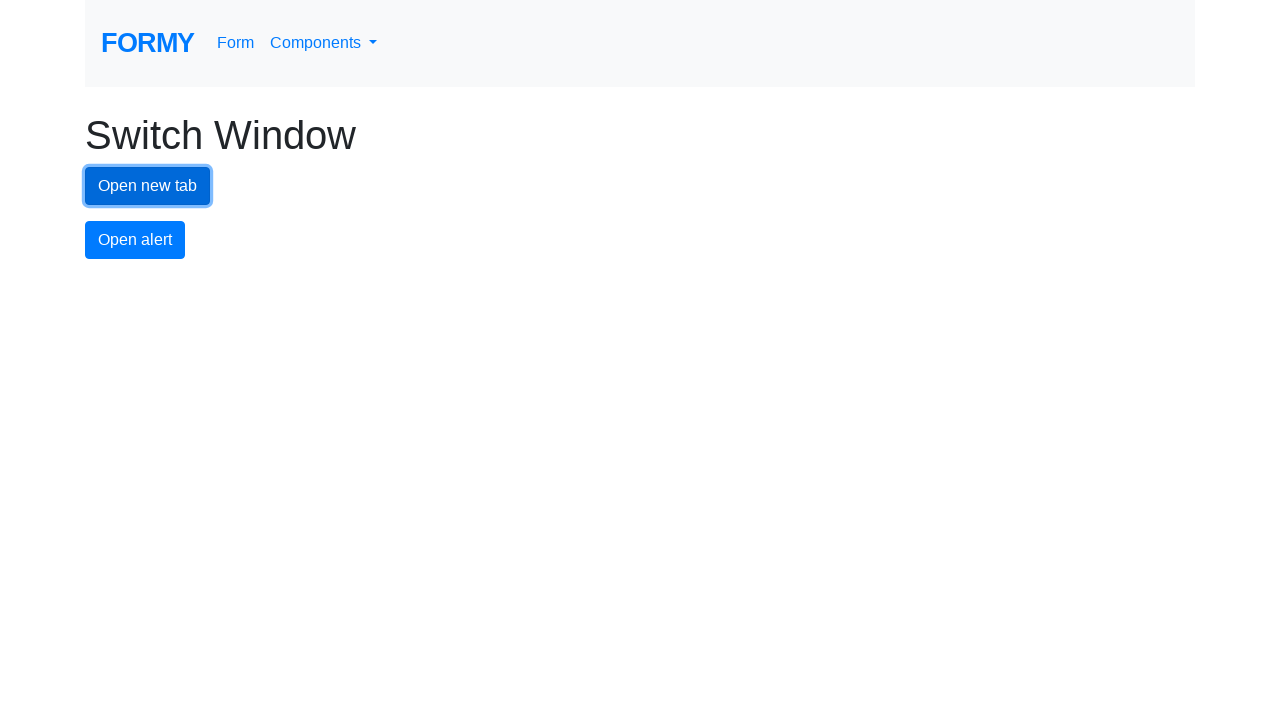

Switched to the newly opened tab
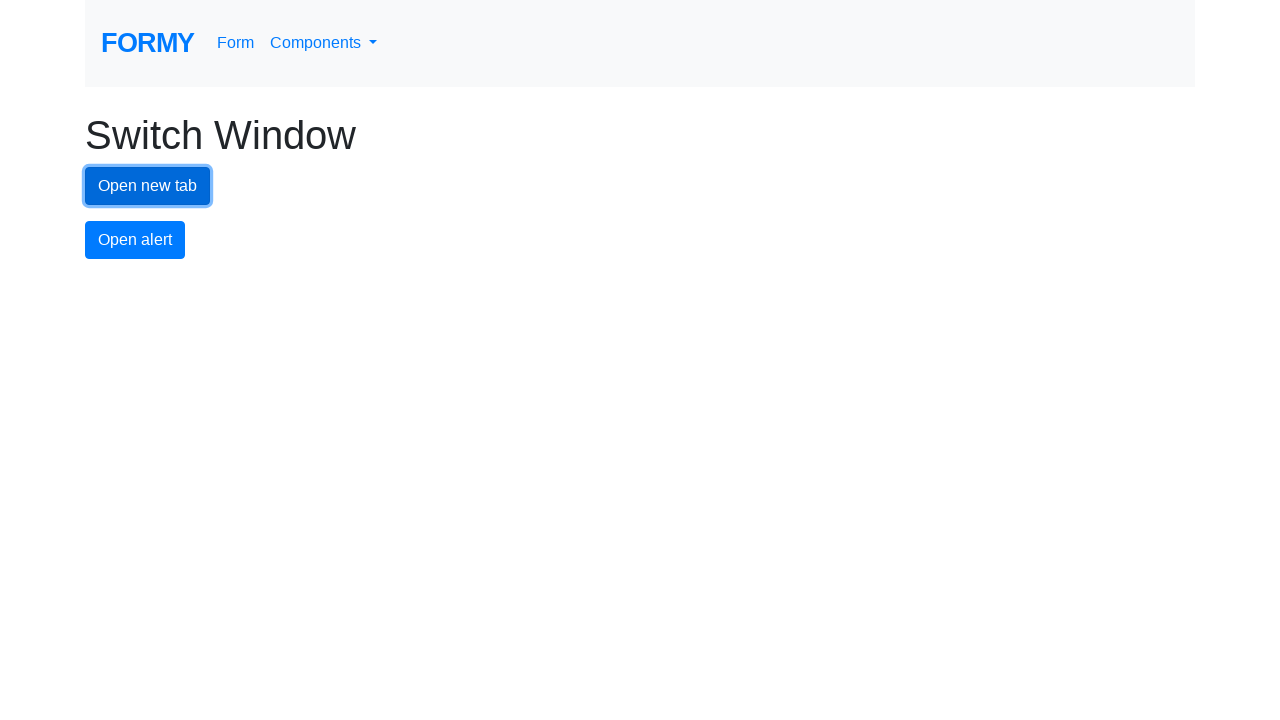

Switched back to the original tab
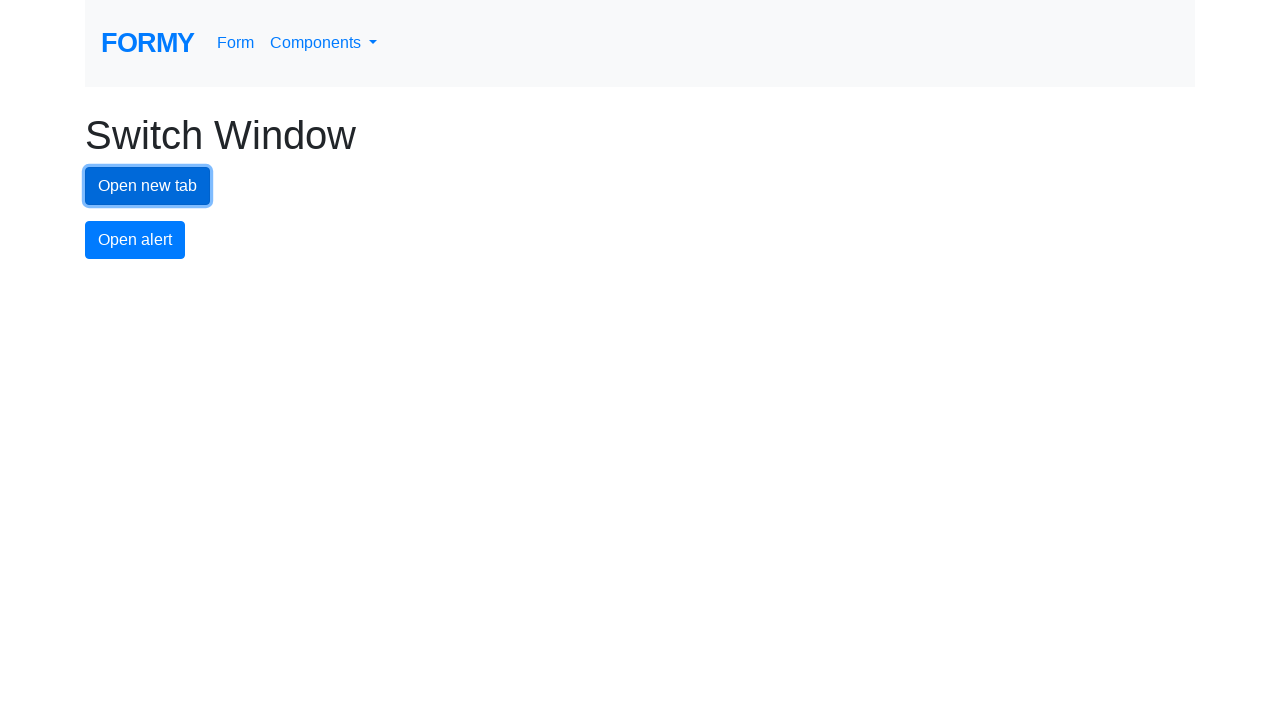

Verified original page loaded by waiting for new tab button selector
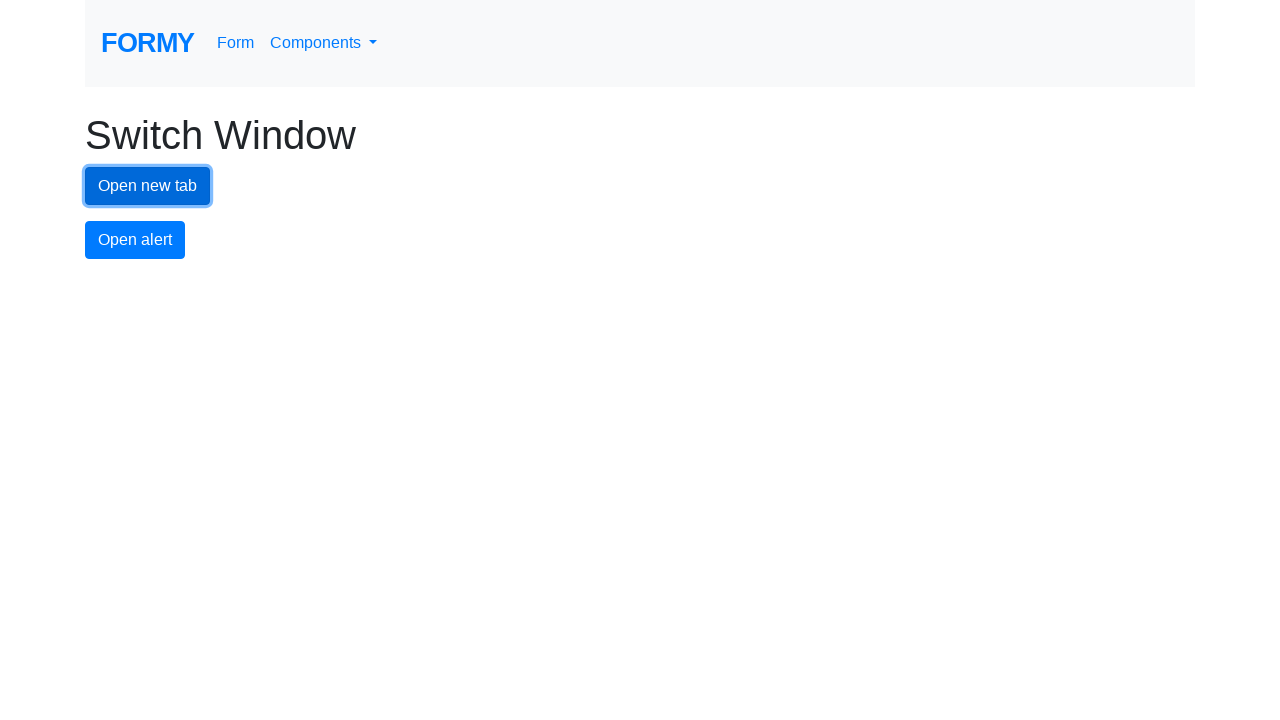

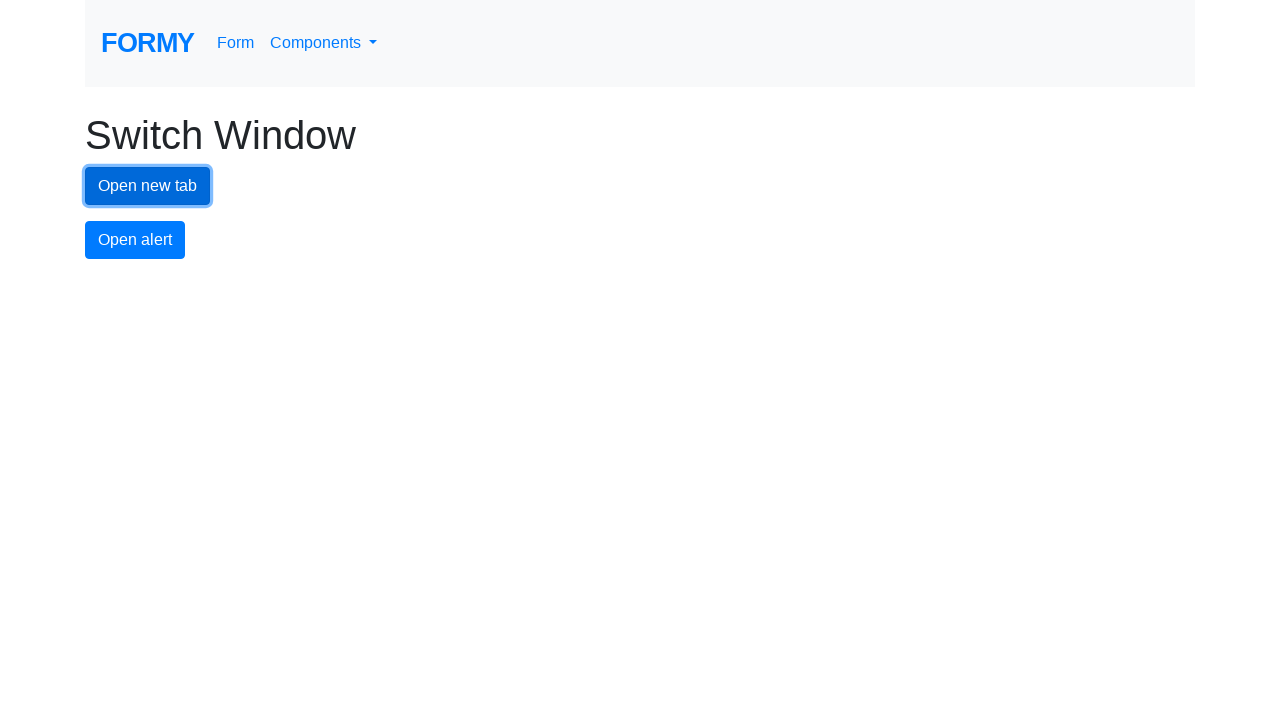